Tests the forgot password form by navigating to the page and entering an email address in the email input field.

Starting URL: https://the-internet.herokuapp.com/forgot_password

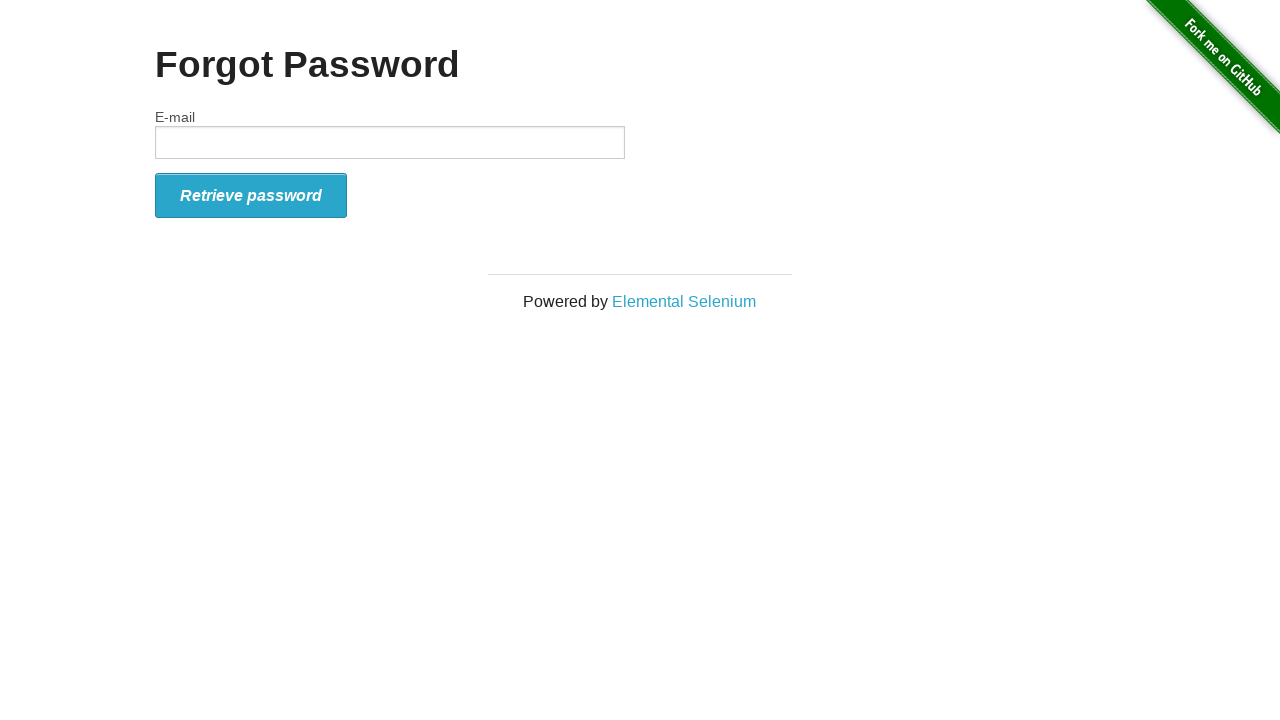

Navigated to forgot password page
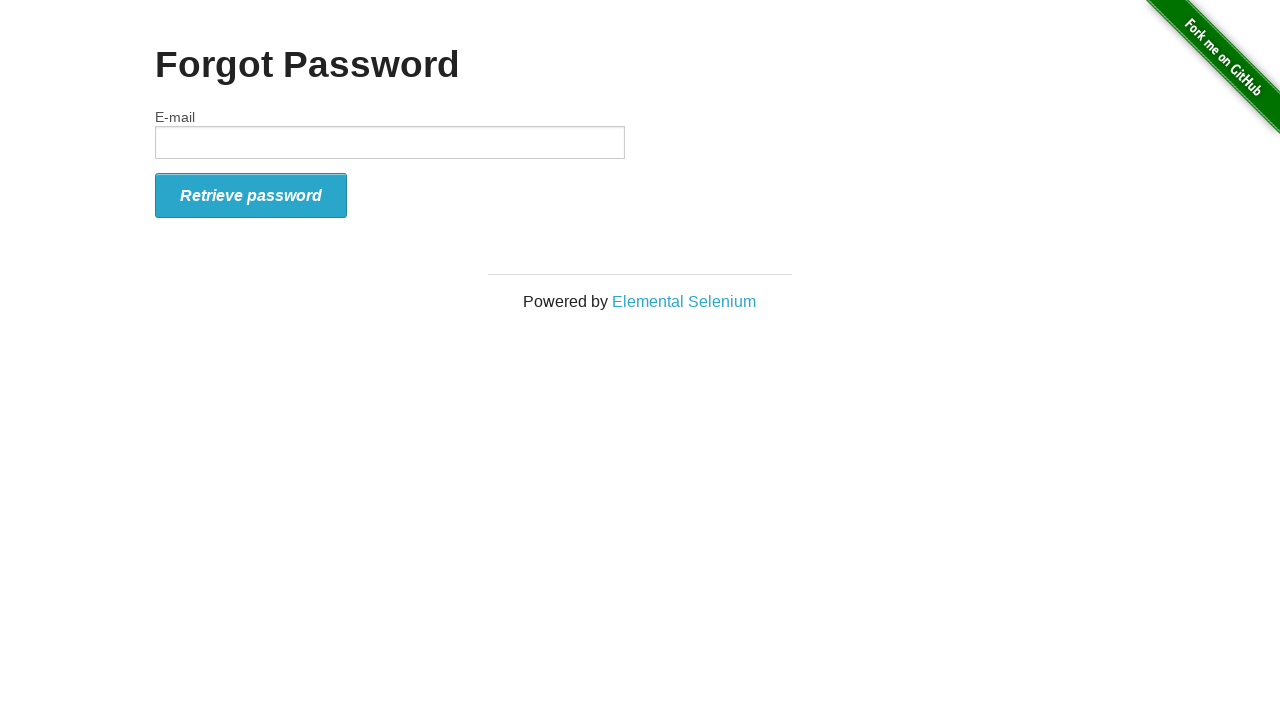

Entered email address 'priscila@gmail.com' into the email input field on #email
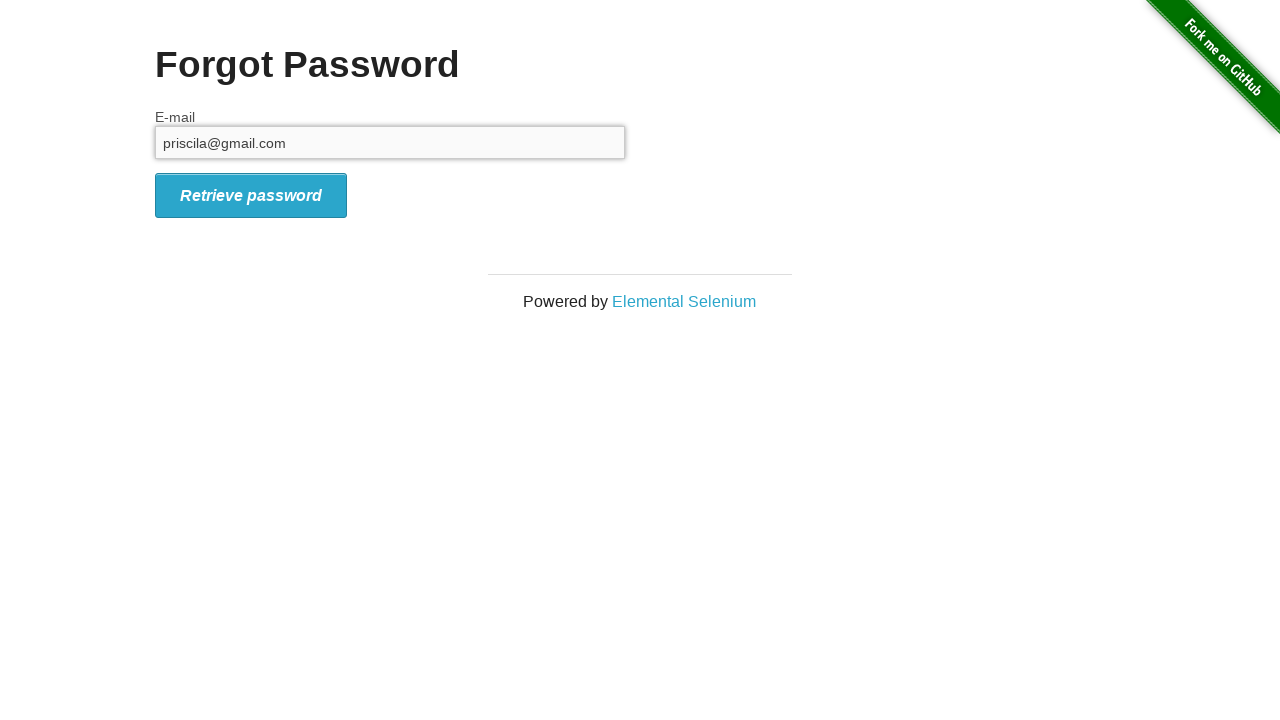

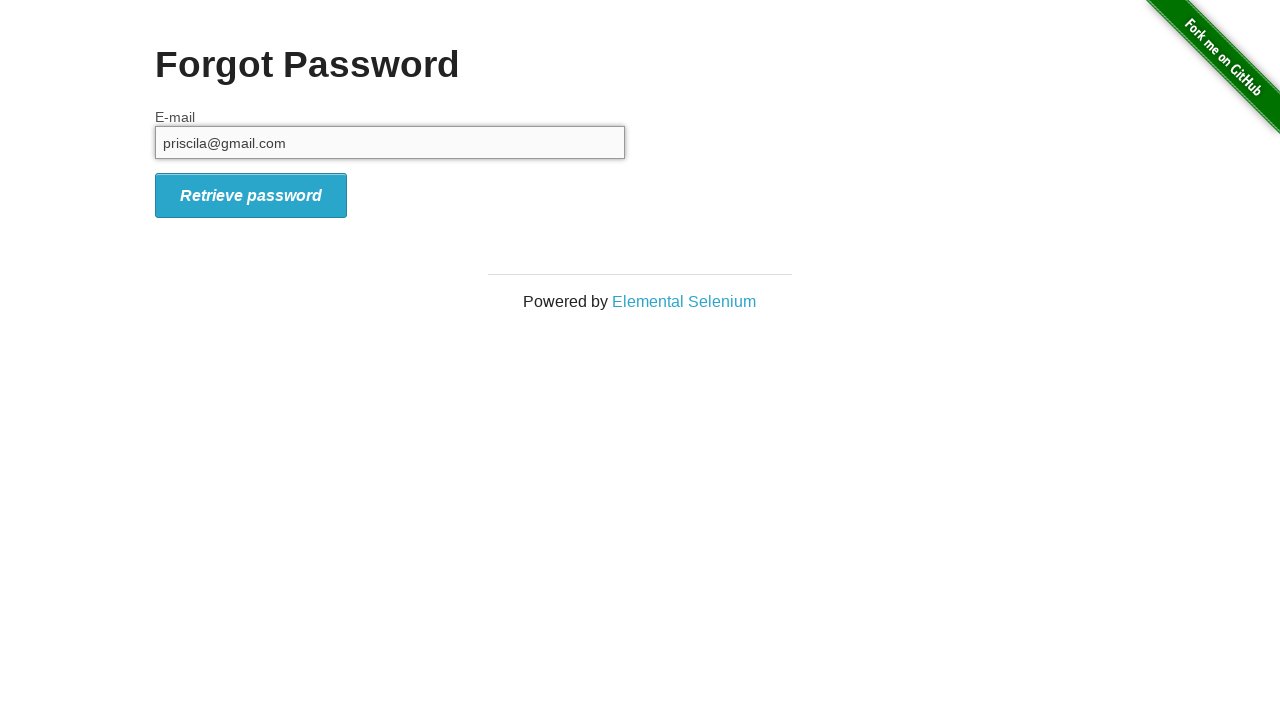